Tests radio button functionality by finding and clicking the radio button with value "Cheese" from a group of radio buttons on a forms demo page

Starting URL: http://echoecho.com/htmlforms10.htm

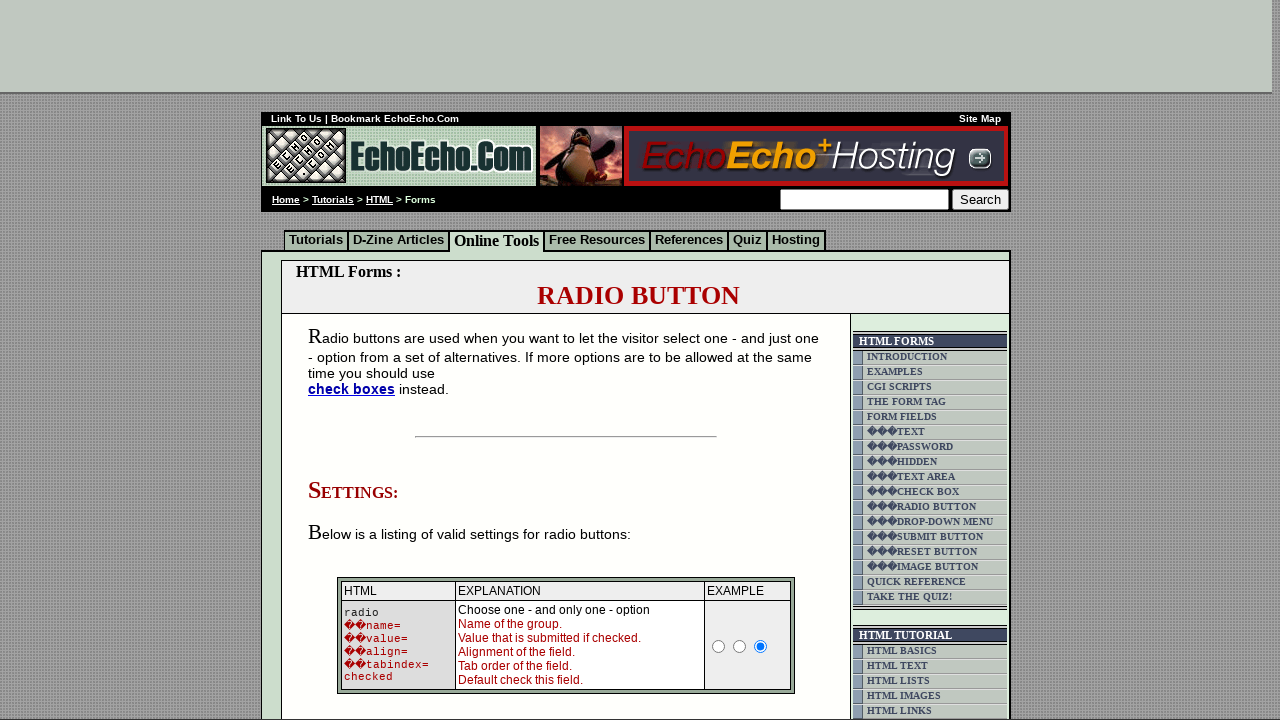

Waited for radio button group to load
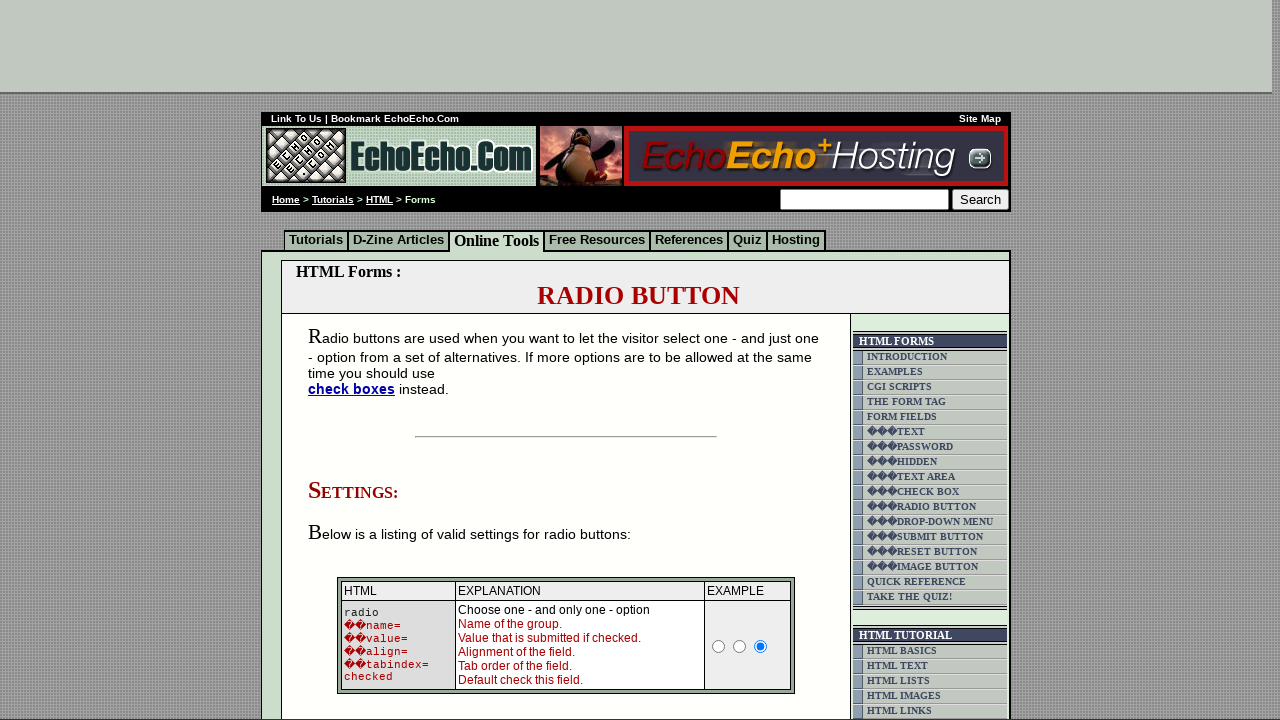

Clicked the 'Cheese' radio button at (356, 360) on input[name='group1'][value='Cheese']
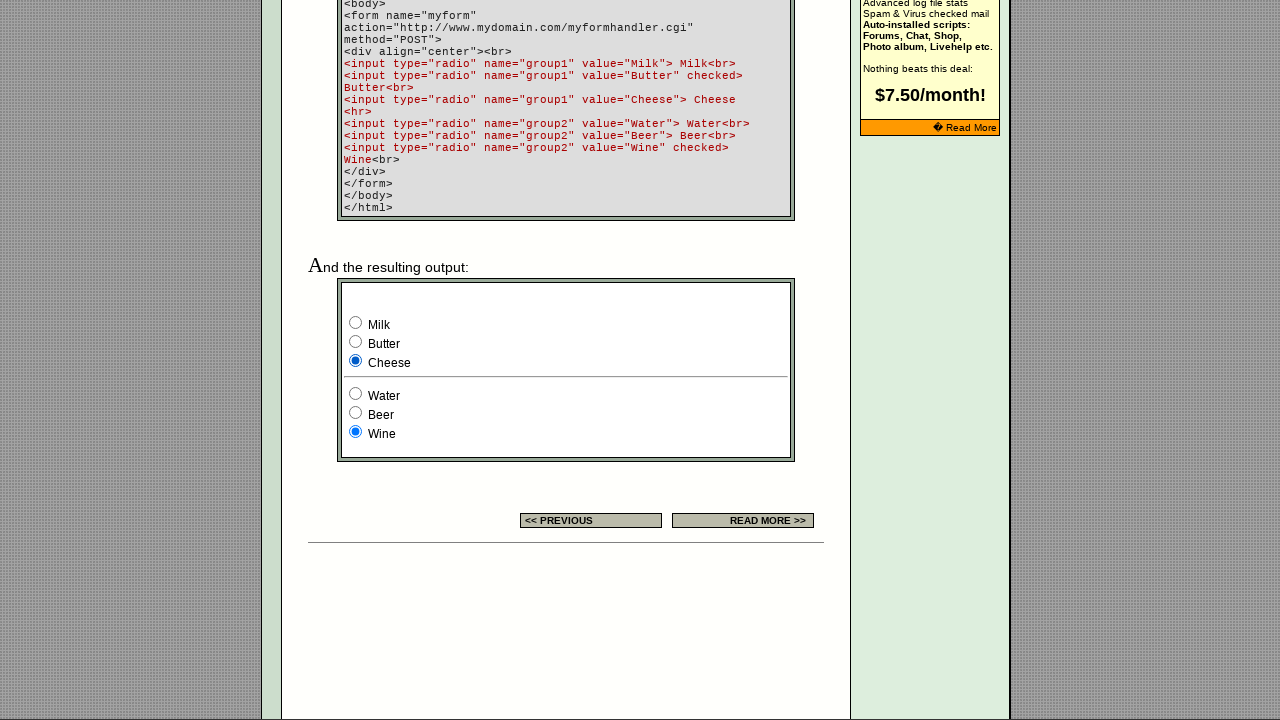

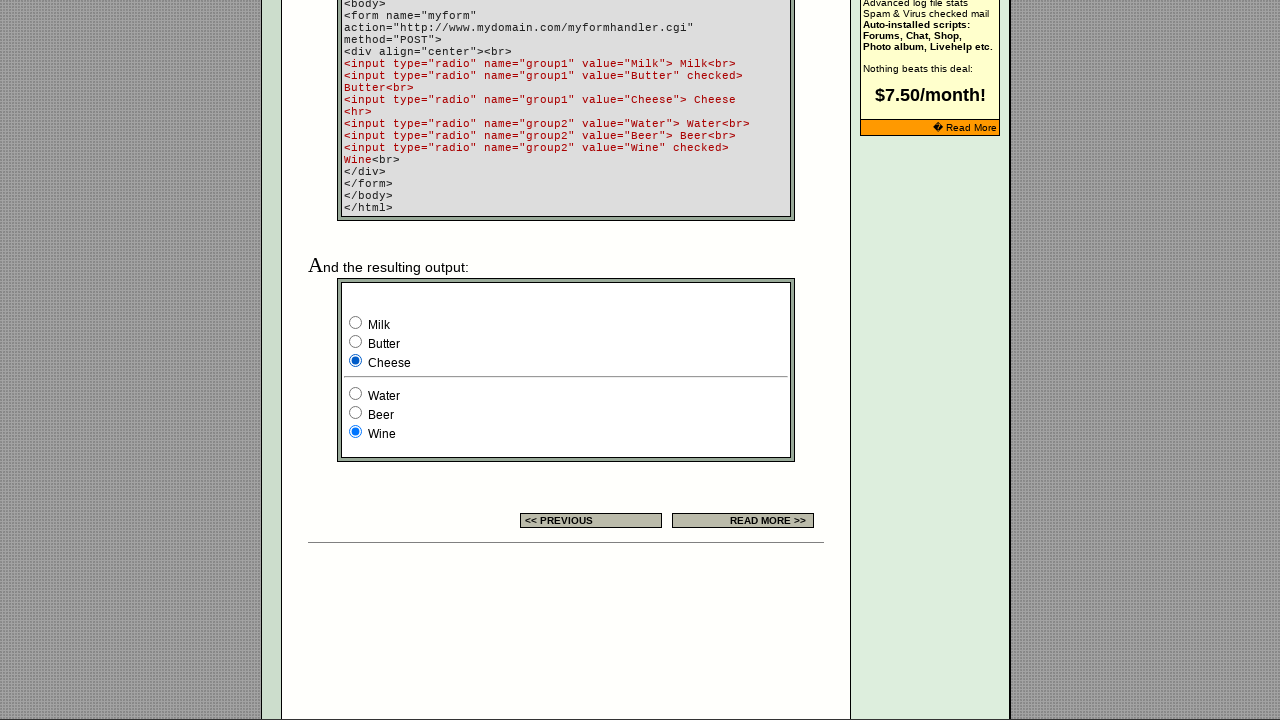